Tests marking individual items as complete by checking their toggle buttons

Starting URL: https://demo.playwright.dev/todomvc

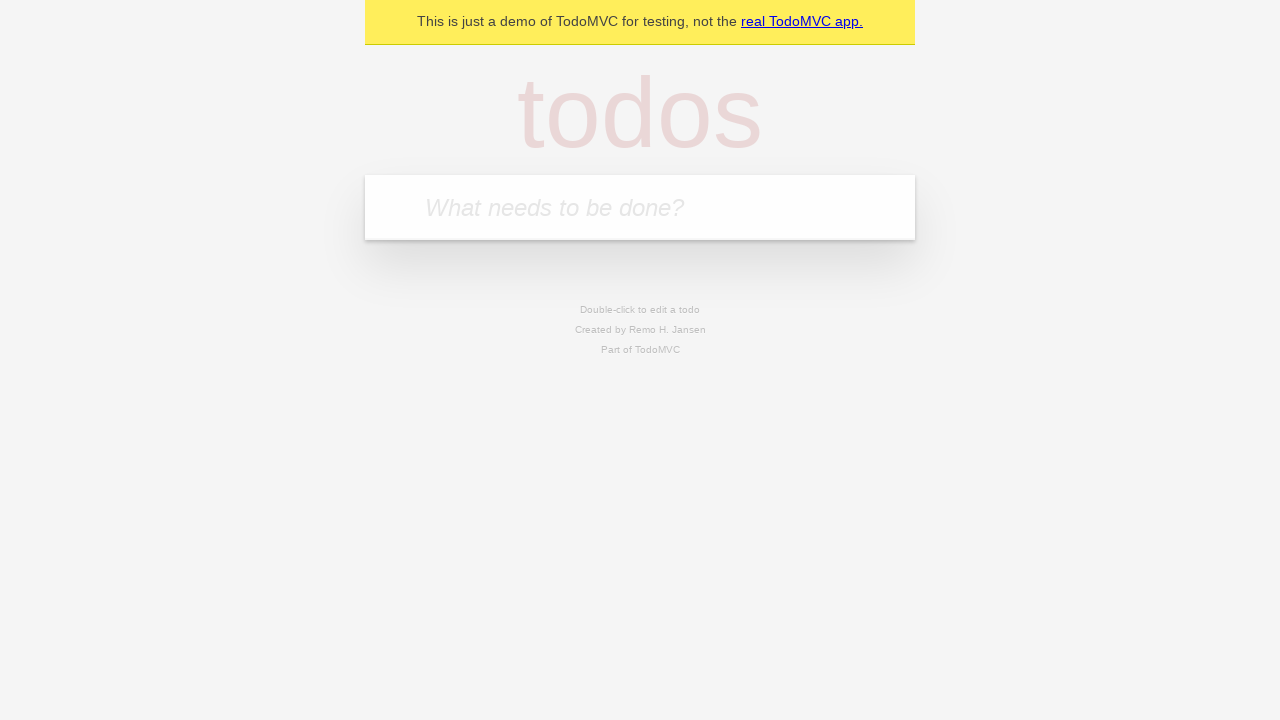

Navigated to TodoMVC demo application
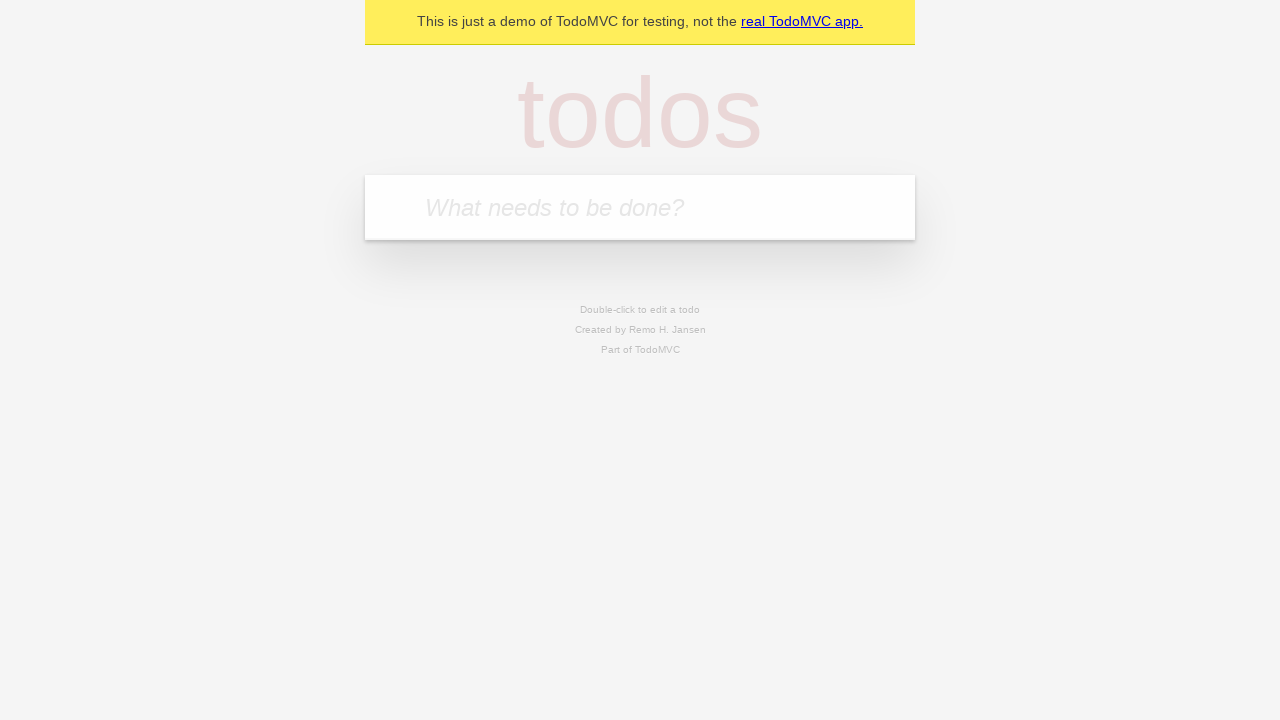

Filled first todo item 'buy some cheese' in input field on .new-todo
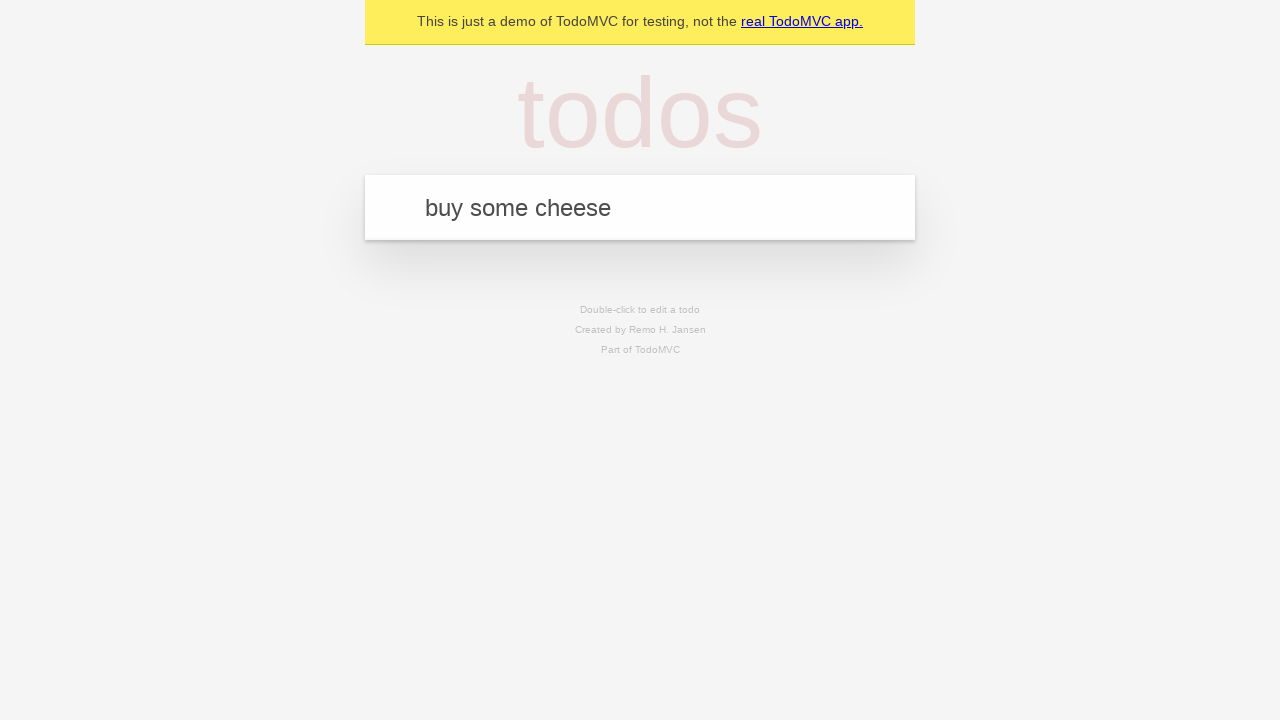

Pressed Enter to create first todo item on .new-todo
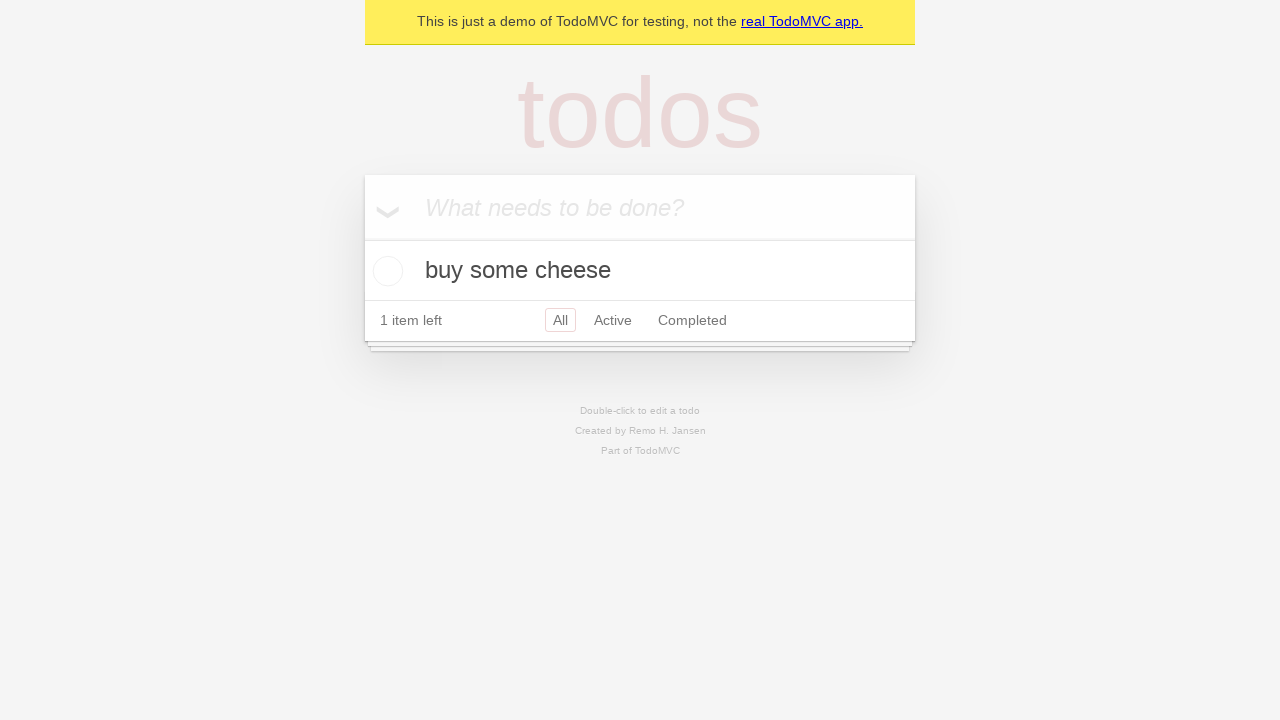

Filled second todo item 'feed the cat' in input field on .new-todo
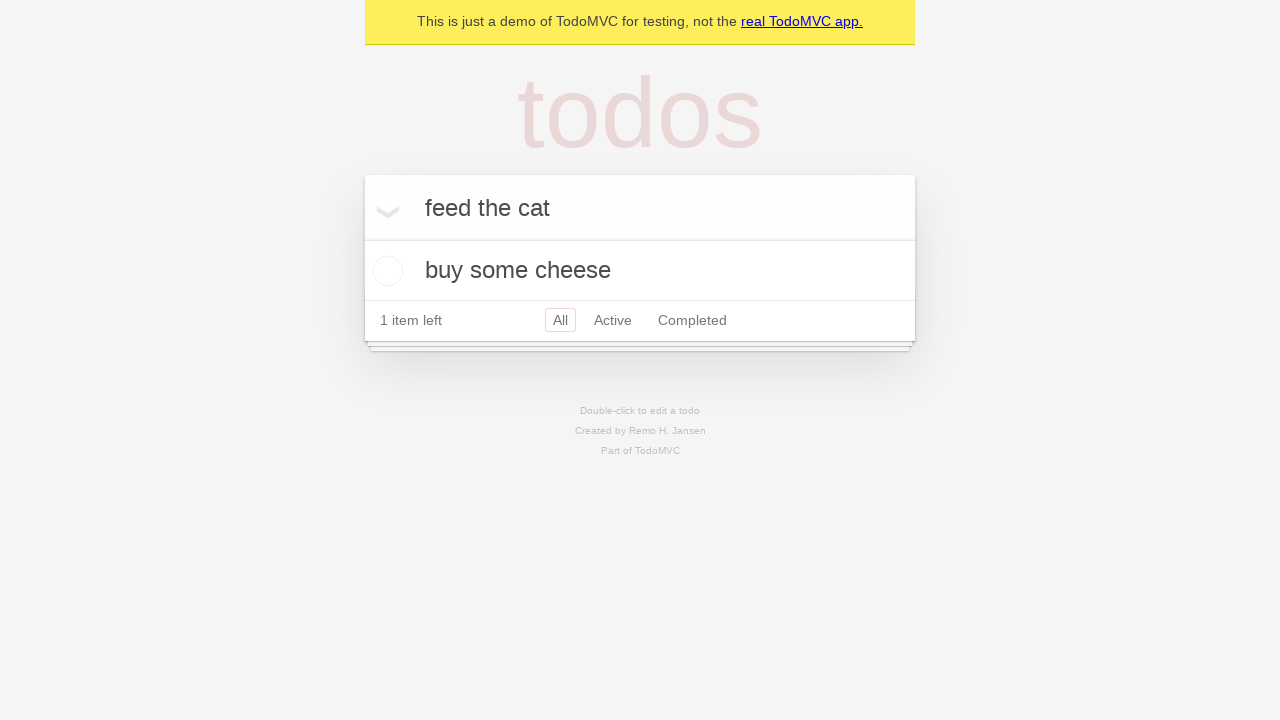

Pressed Enter to create second todo item on .new-todo
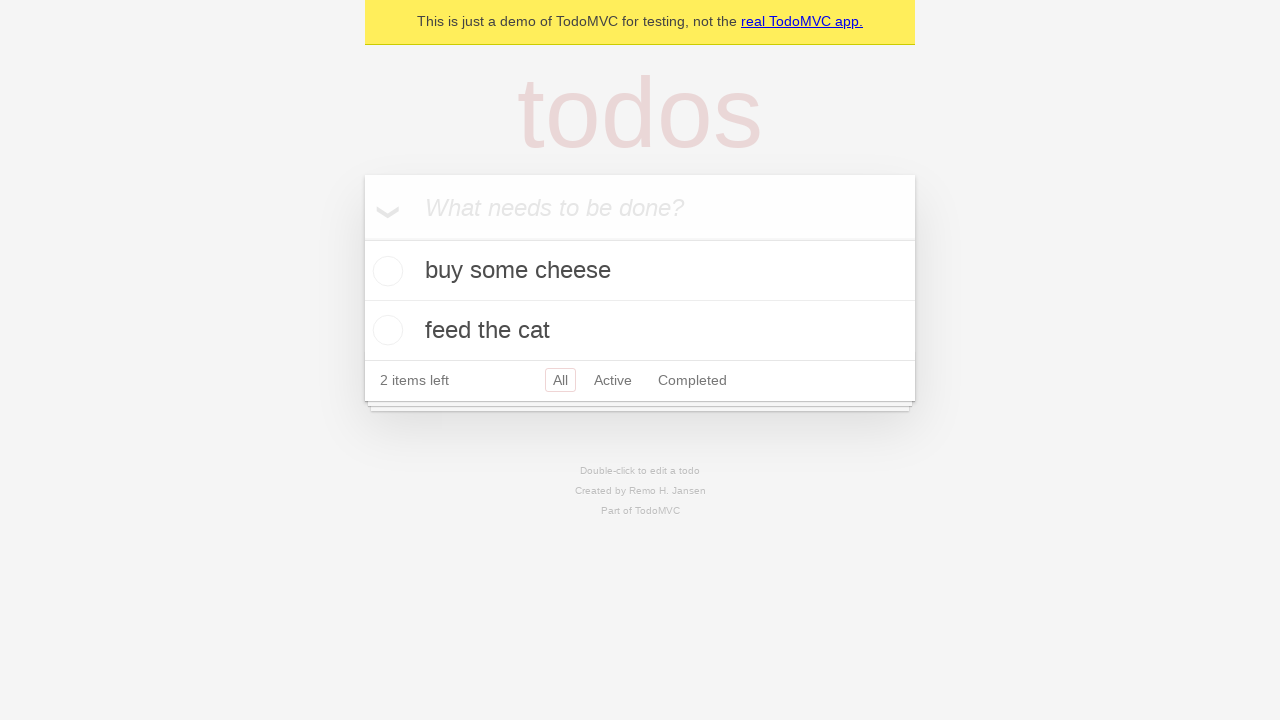

Waited for both todo items to be added to the list
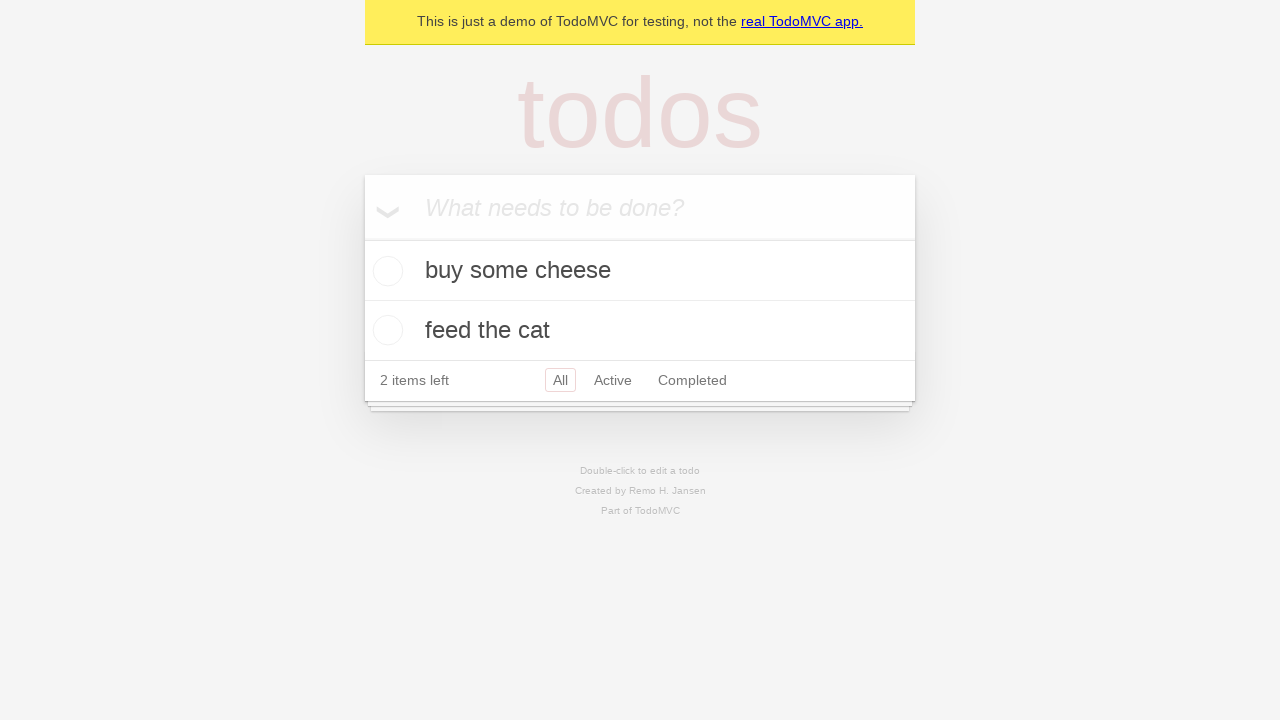

Marked first todo item 'buy some cheese' as complete by checking toggle at (385, 271) on .todo-list li >> nth=0 >> .toggle
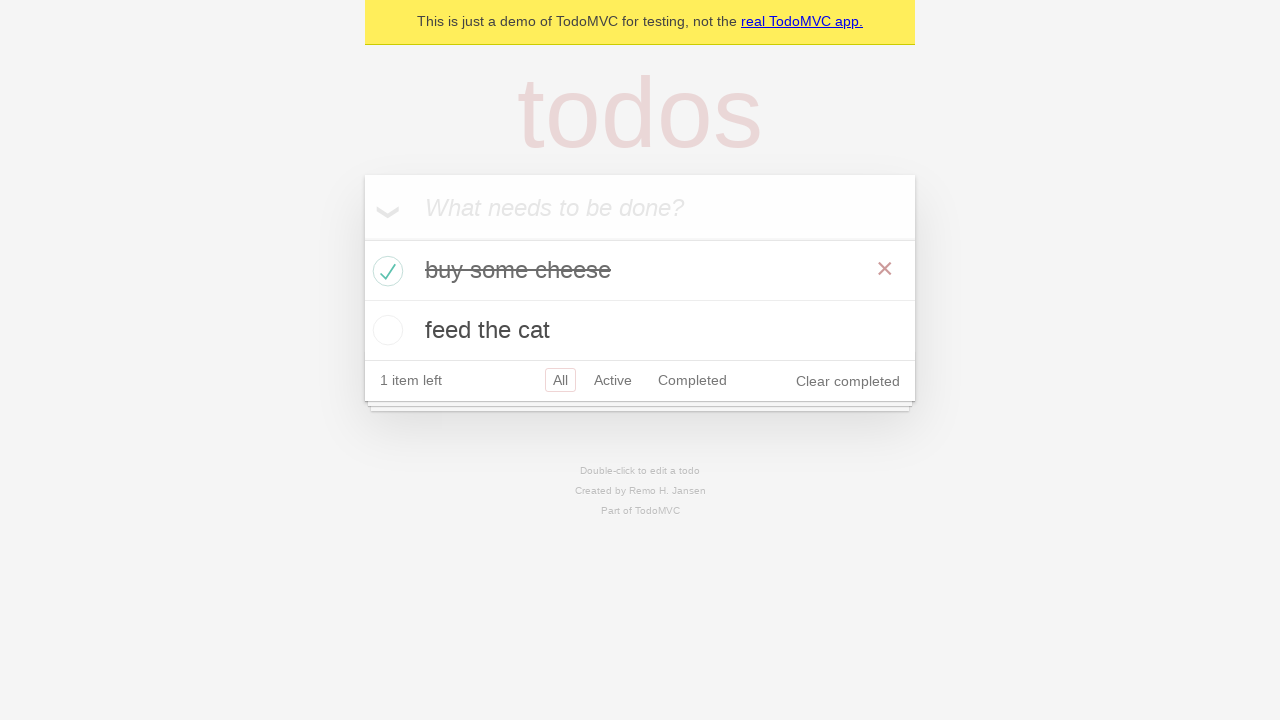

Marked second todo item 'feed the cat' as complete by checking toggle at (385, 330) on .todo-list li >> nth=1 >> .toggle
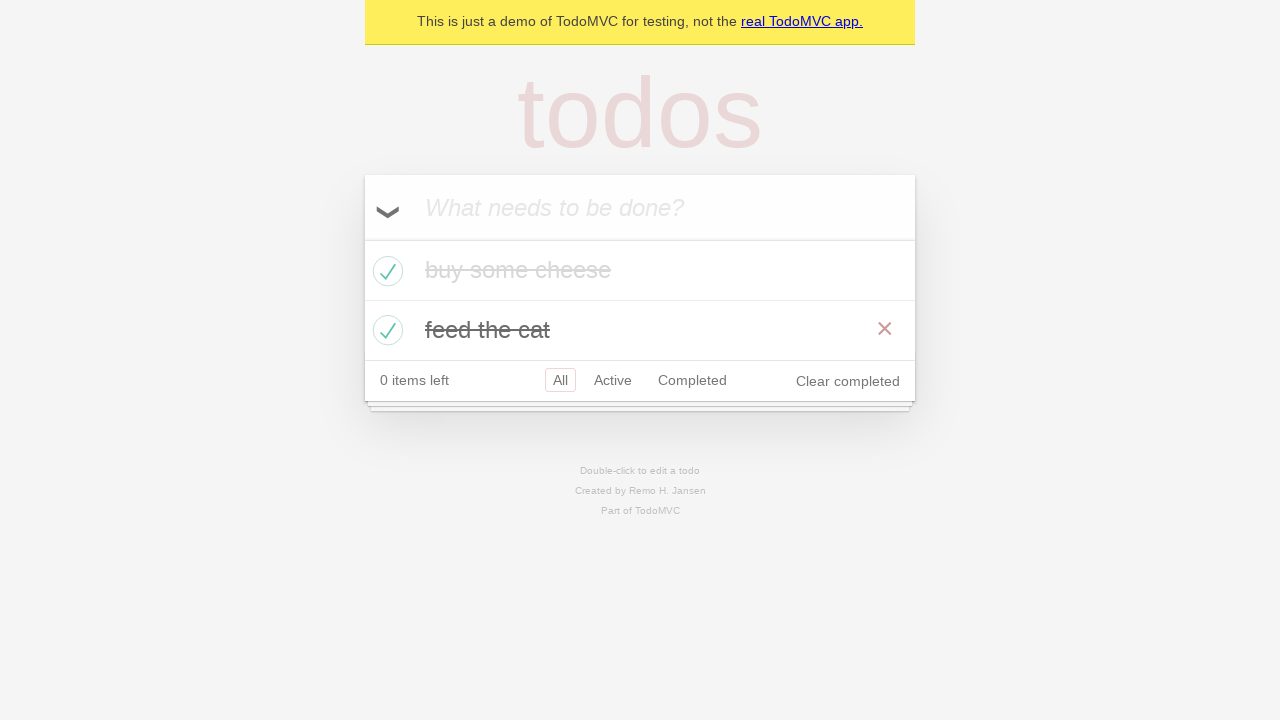

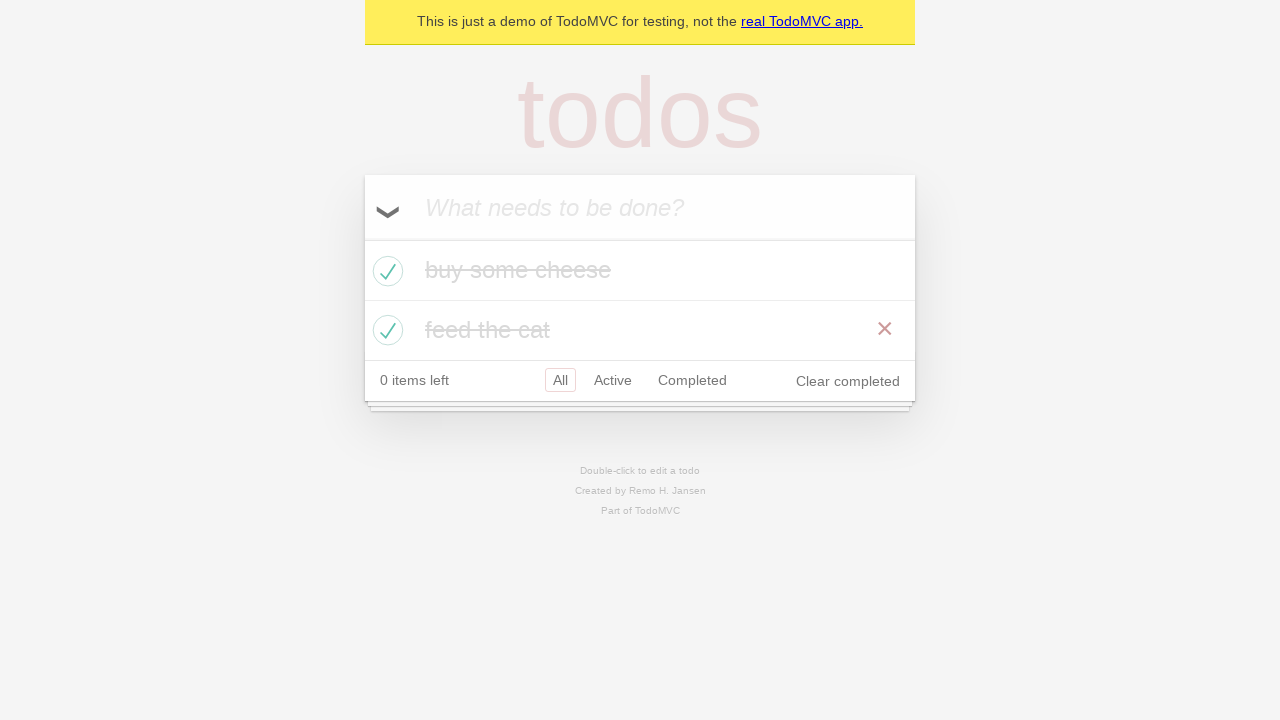